Tests the enabled/disabled state of date picker elements when toggling between round trip and one-way flight options on SpiceJet booking site

Starting URL: https://book.spicejet.com

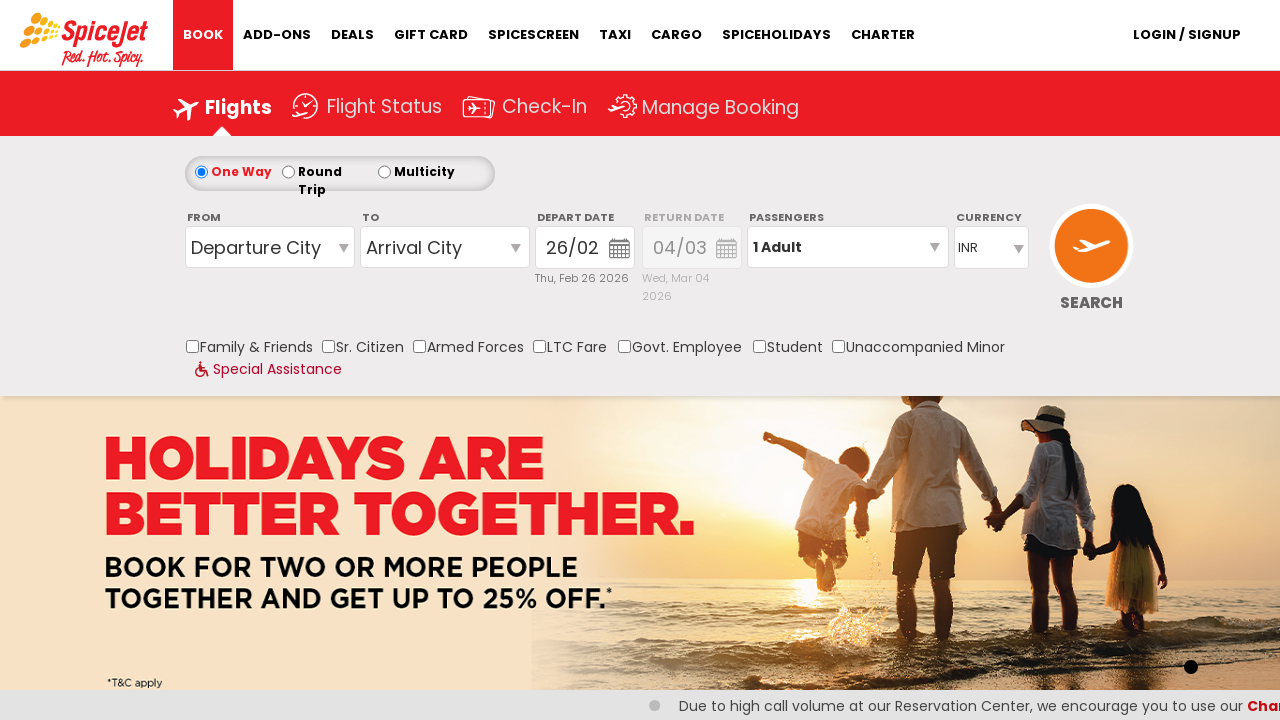

Clicked Round Trip radio button at (288, 172) on #ControlGroupSearchView_AvailabilitySearchInputSearchView_RoundTrip
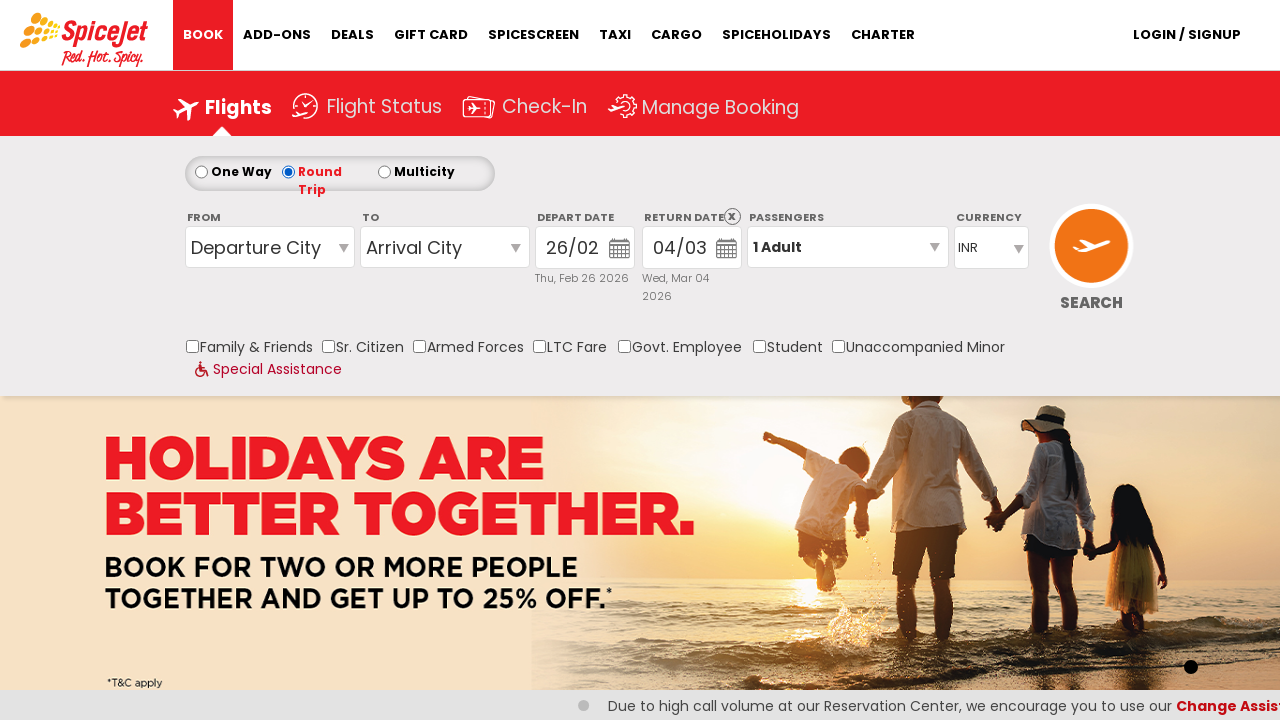

Waited 3 seconds for UI to update after selecting Round Trip
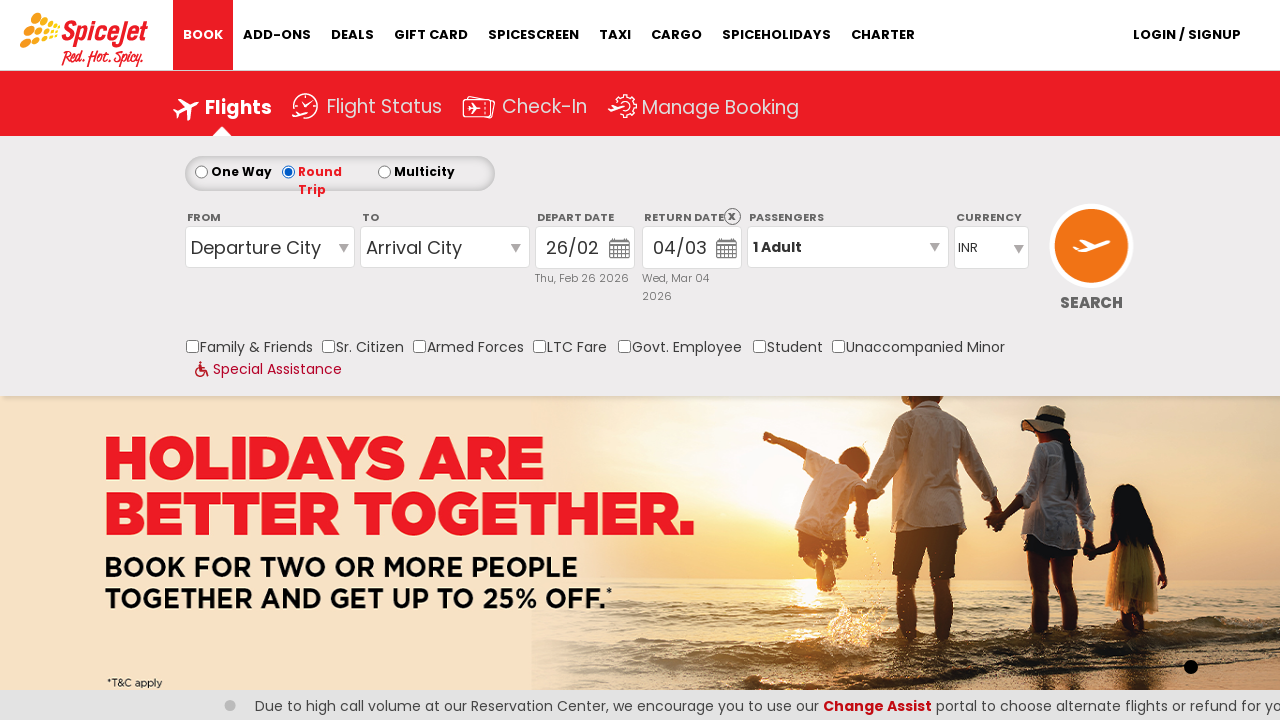

Retrieved style attribute of return date picker in Round Trip mode
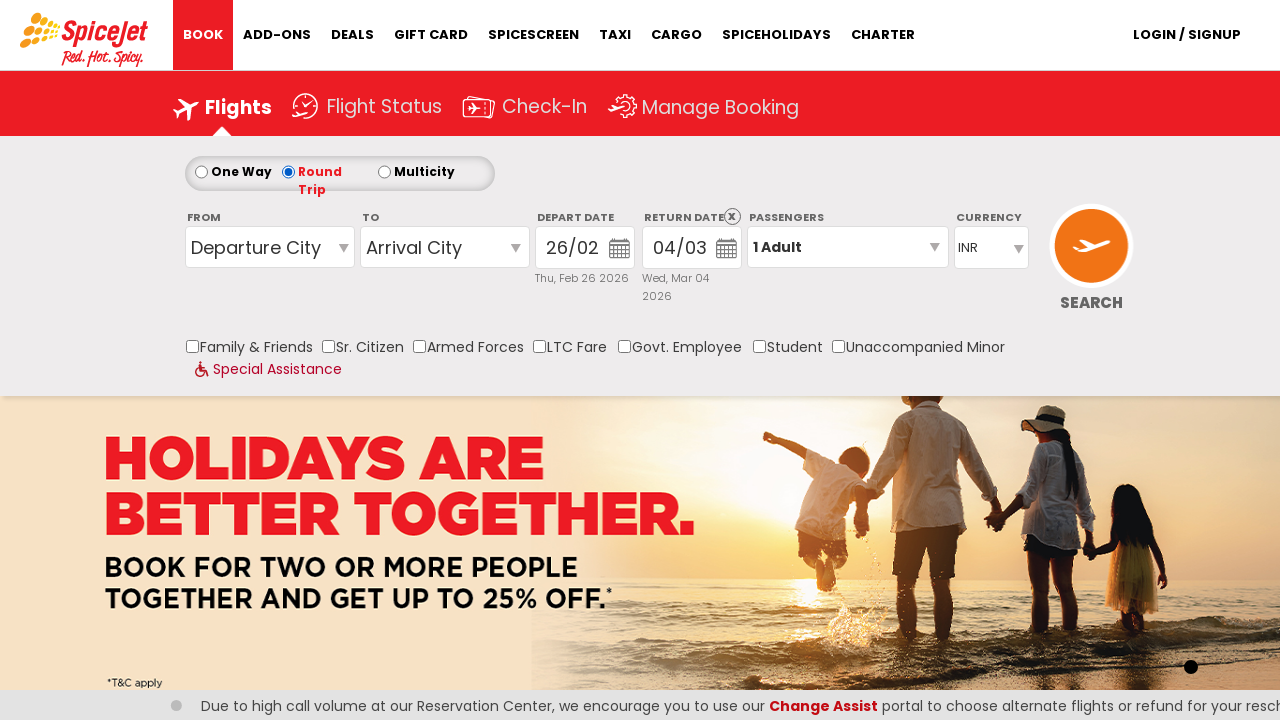

Clicked One Way radio button at (201, 172) on (//input[@id='ControlGroupSearchView_AvailabilitySearchInputSearchView_OneWay'])
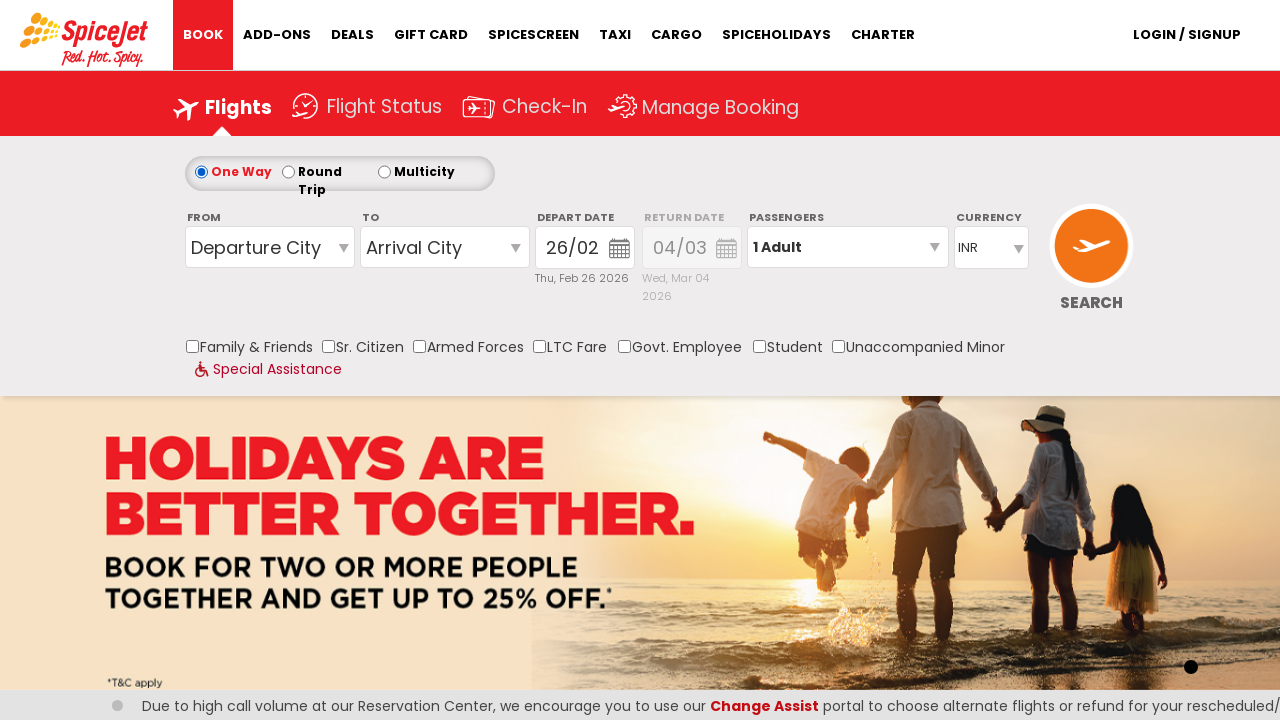

Waited 3 seconds for UI to update after selecting One Way
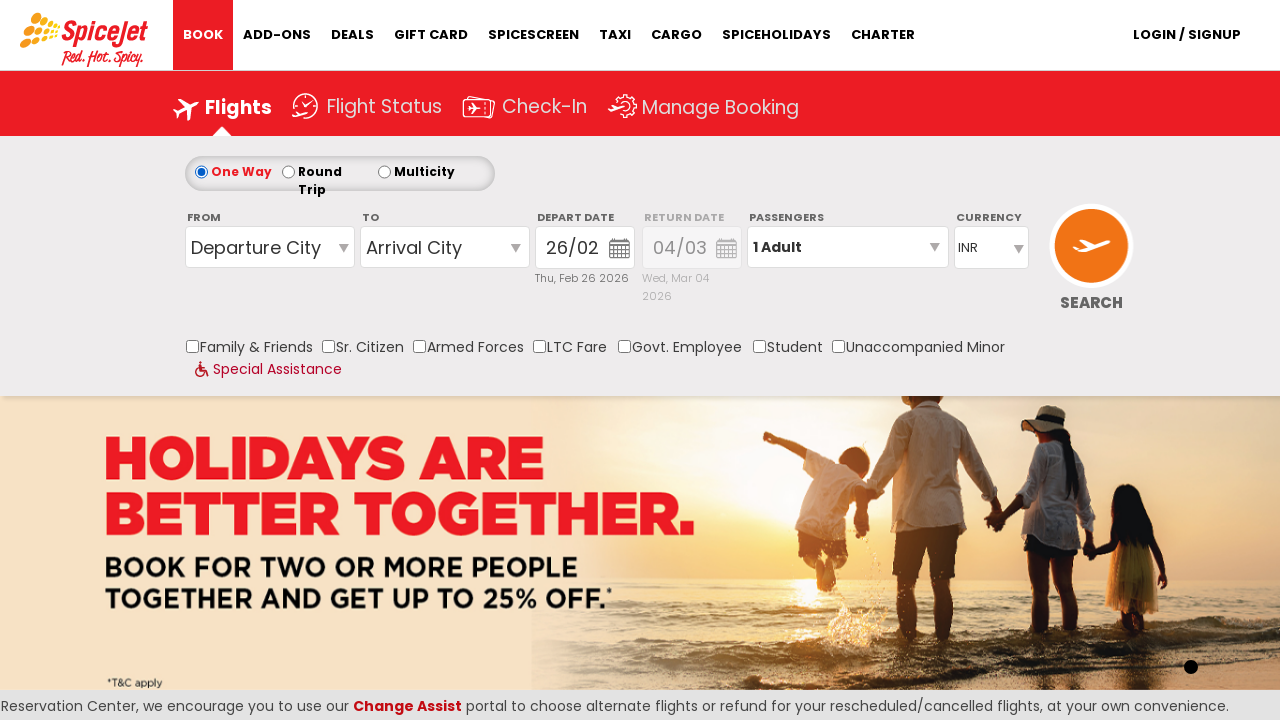

Retrieved style attribute of return date picker in One Way mode
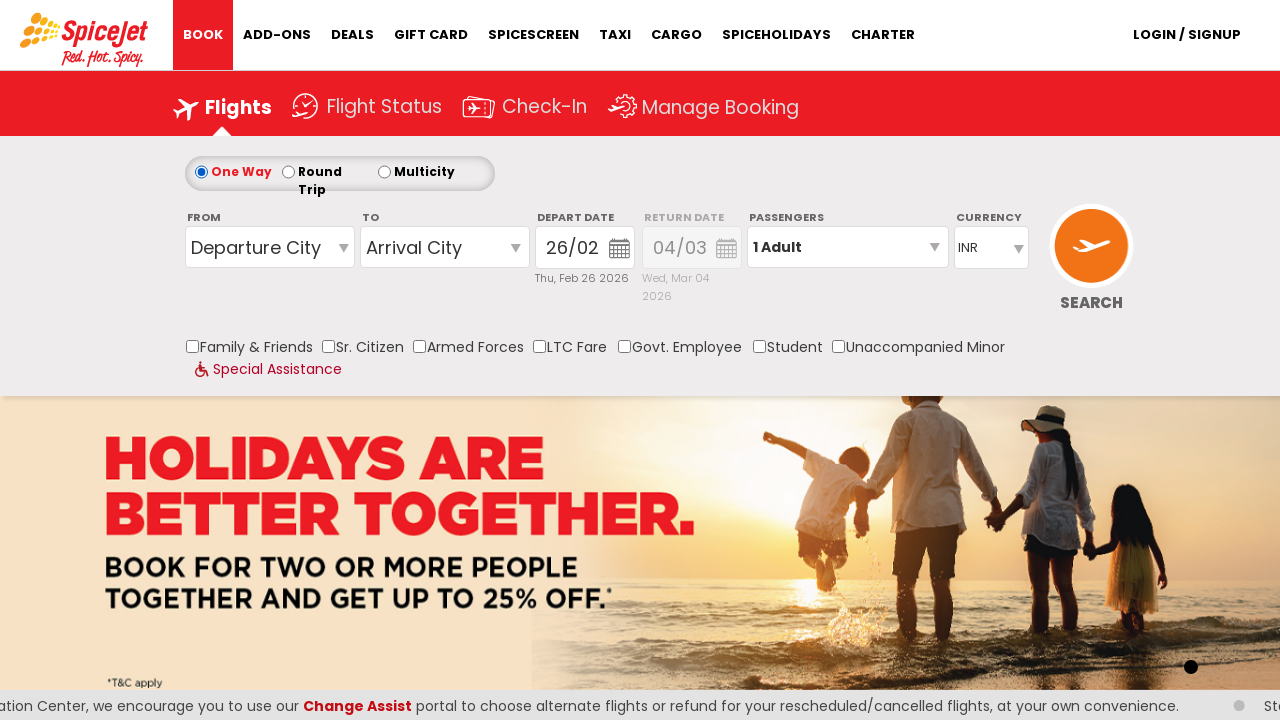

Verified return date picker is disabled (opacity 0.5 detected)
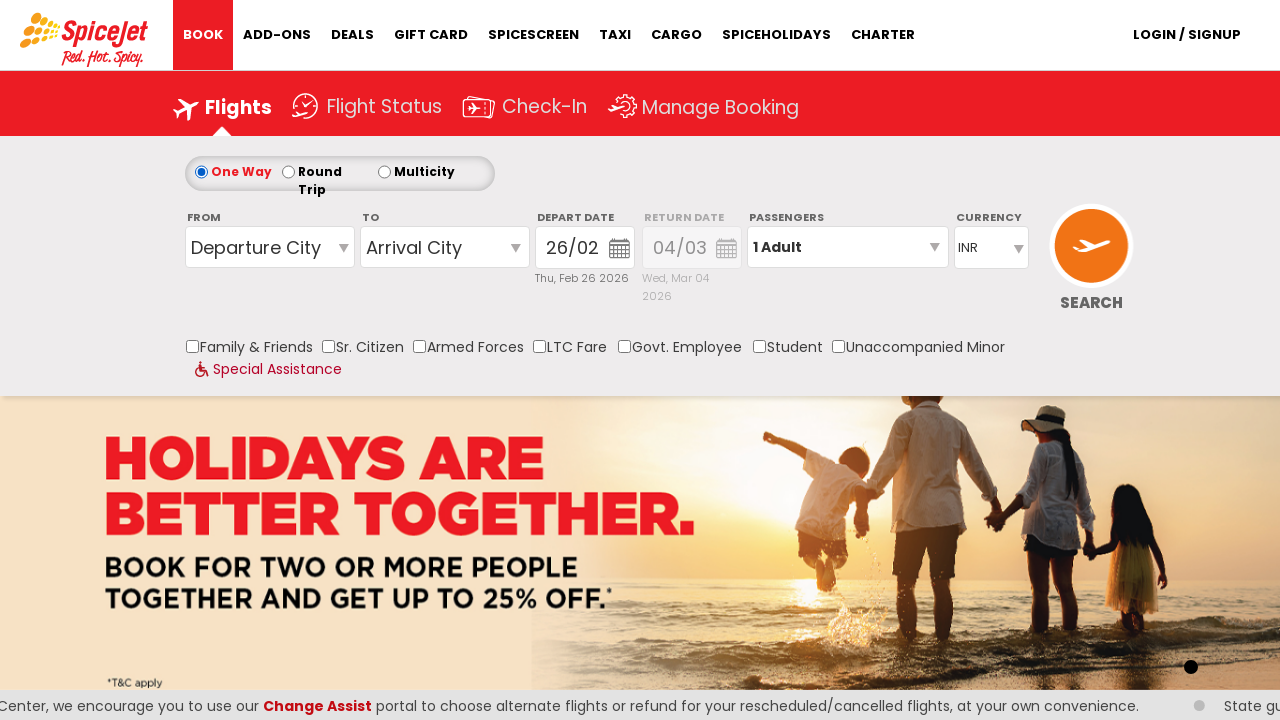

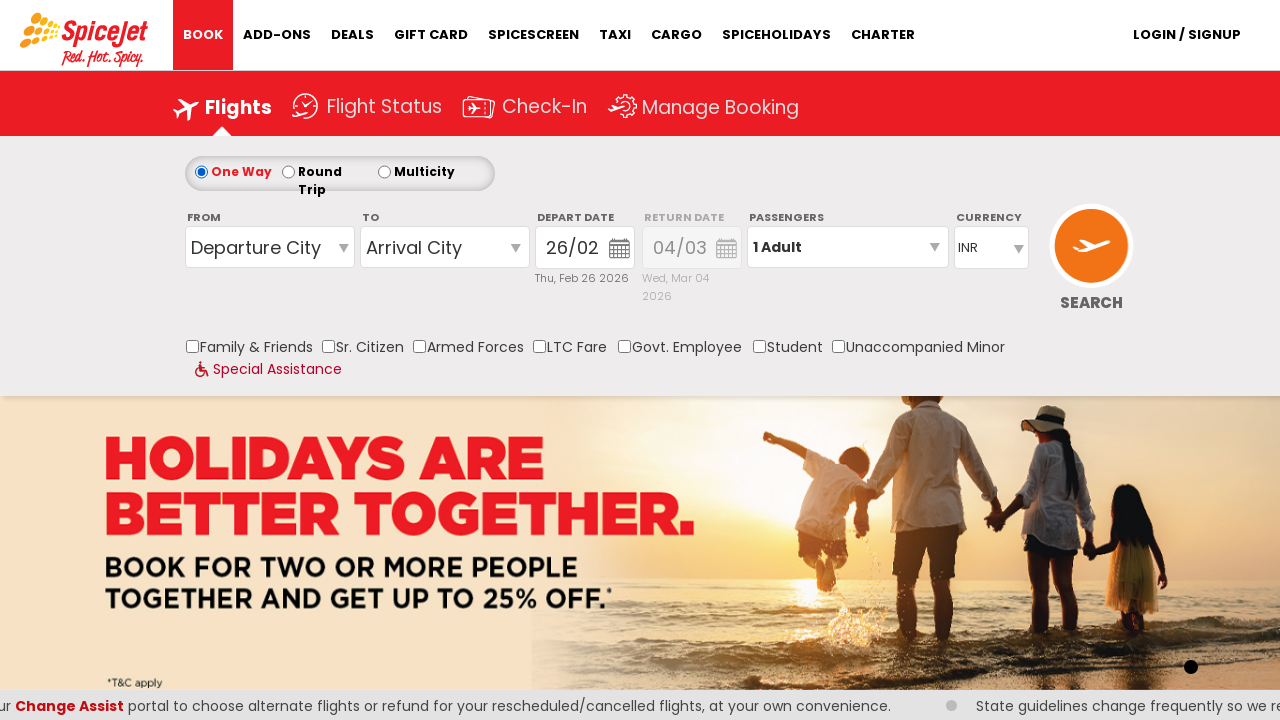